Tests AJAX functionality by clicking a button and waiting for dynamically loaded content (h1 and delayed h3 text) to appear on the page.

Starting URL: https://v1.training-support.net/selenium/ajax

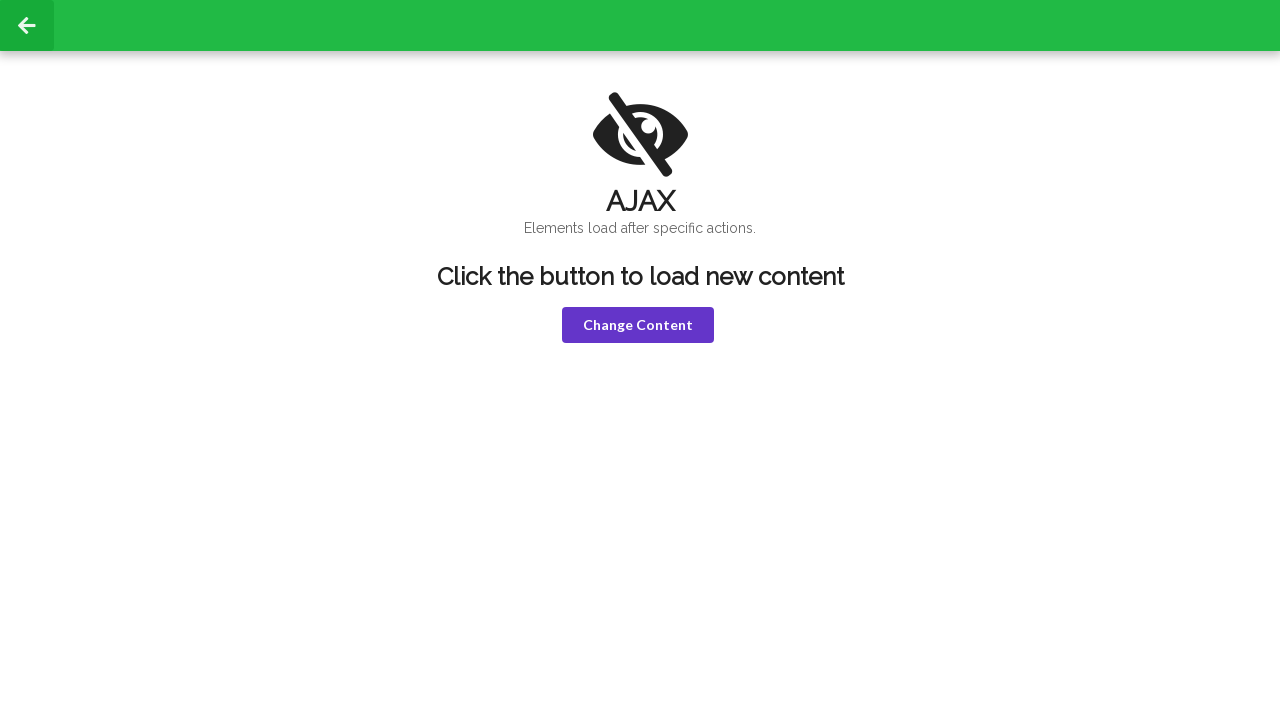

Clicked violet button to trigger AJAX request at (638, 325) on button.violet
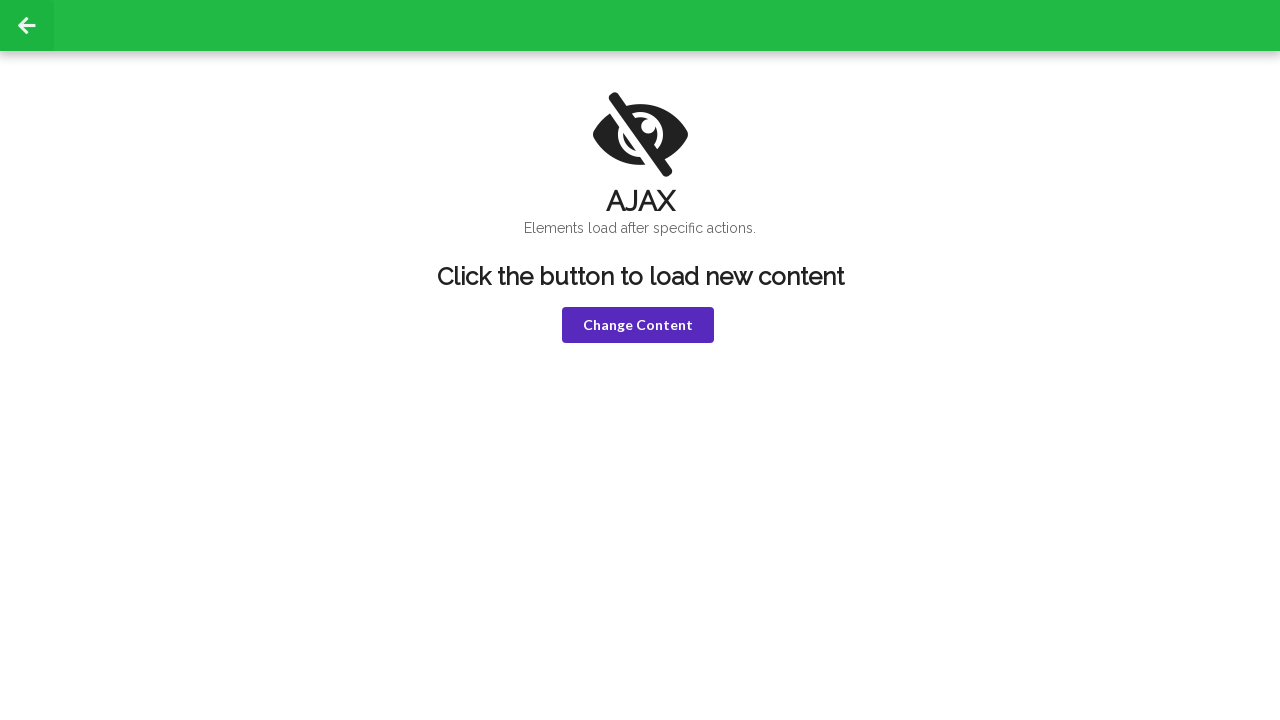

h1 element appeared after AJAX completed
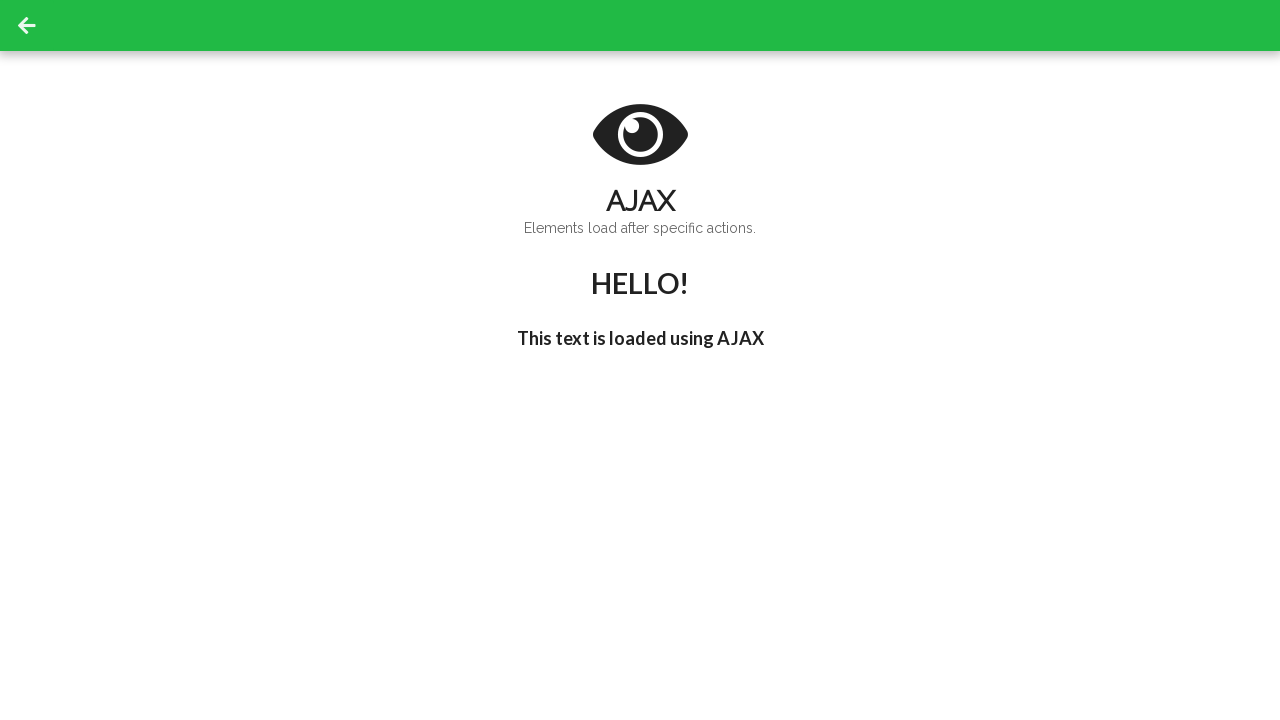

Delayed text 'I'm late!' appeared in h3 element
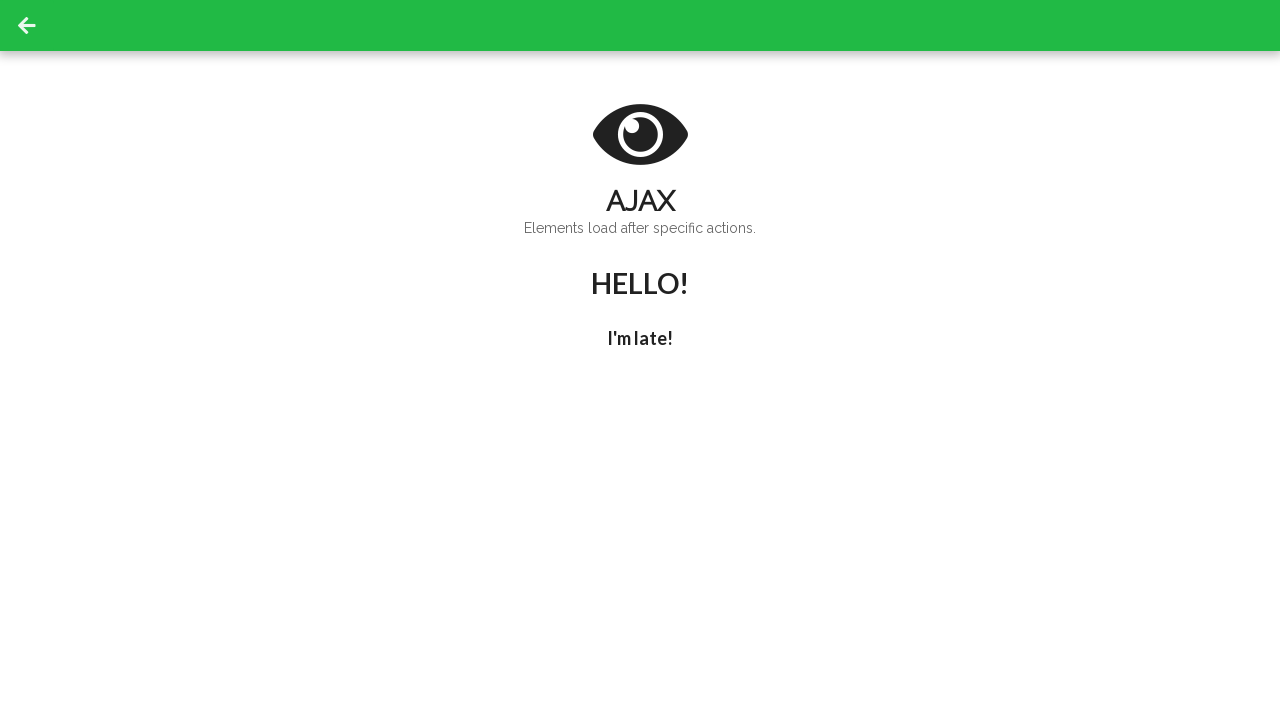

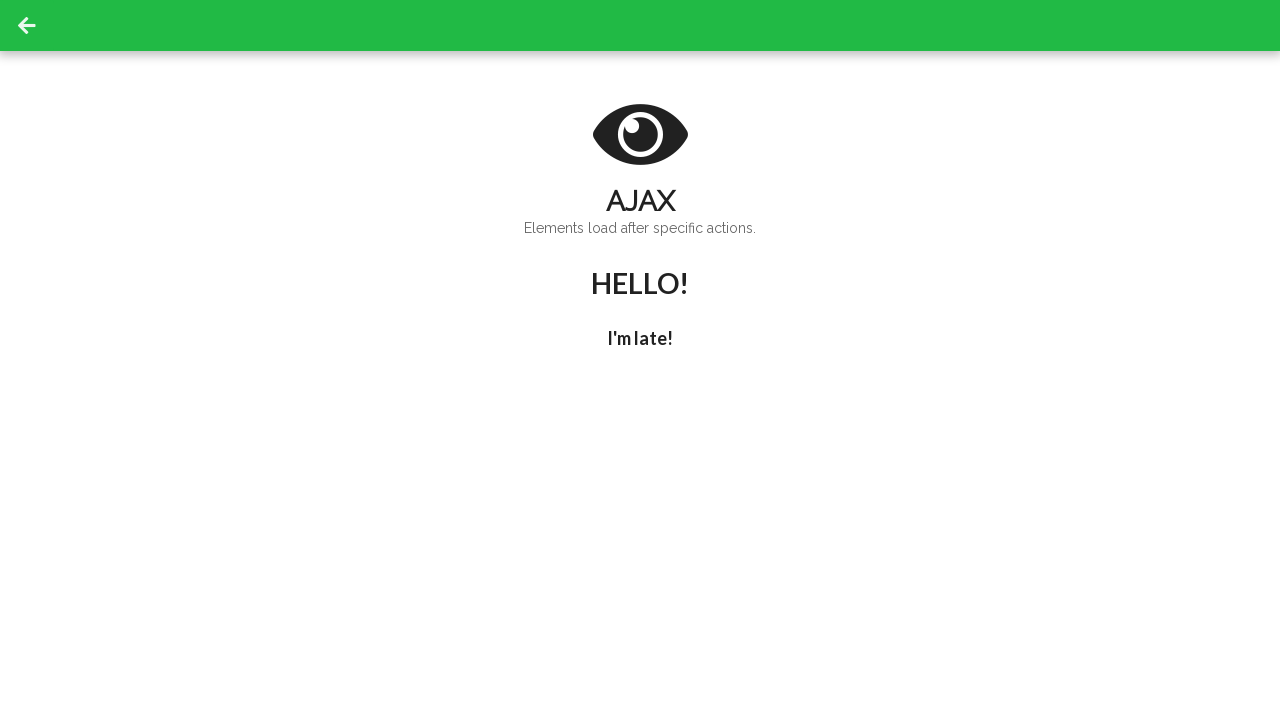